Tests drag and drop functionality on jQuery UI demo page by dragging an element and dropping it onto a target area

Starting URL: https://jqueryui.com/droppable/

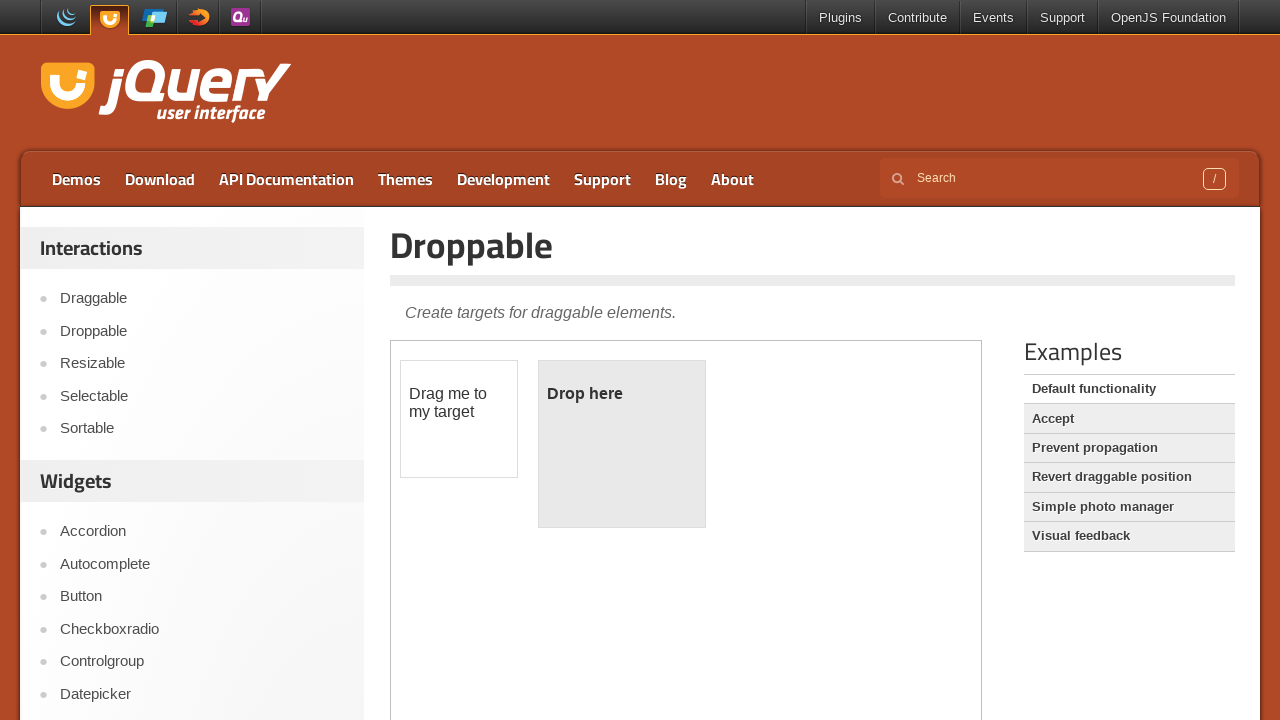

Located iframe containing drag and drop demo
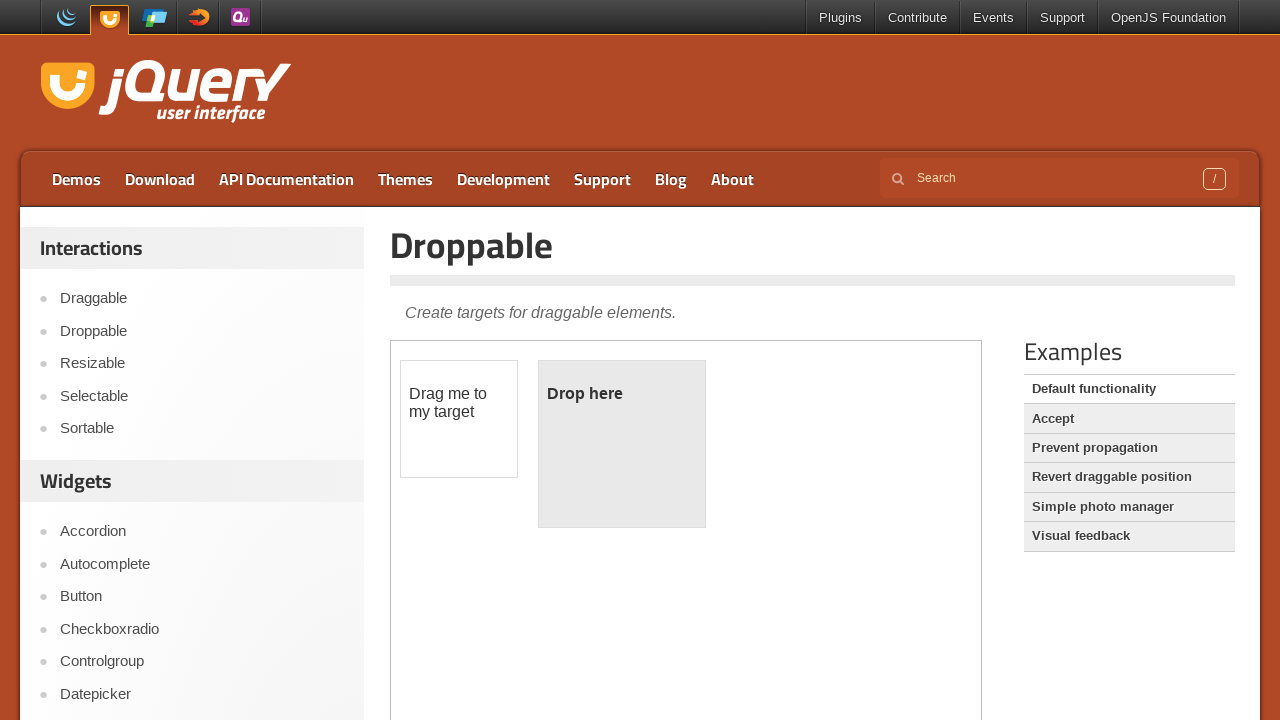

Located draggable element (#draggable)
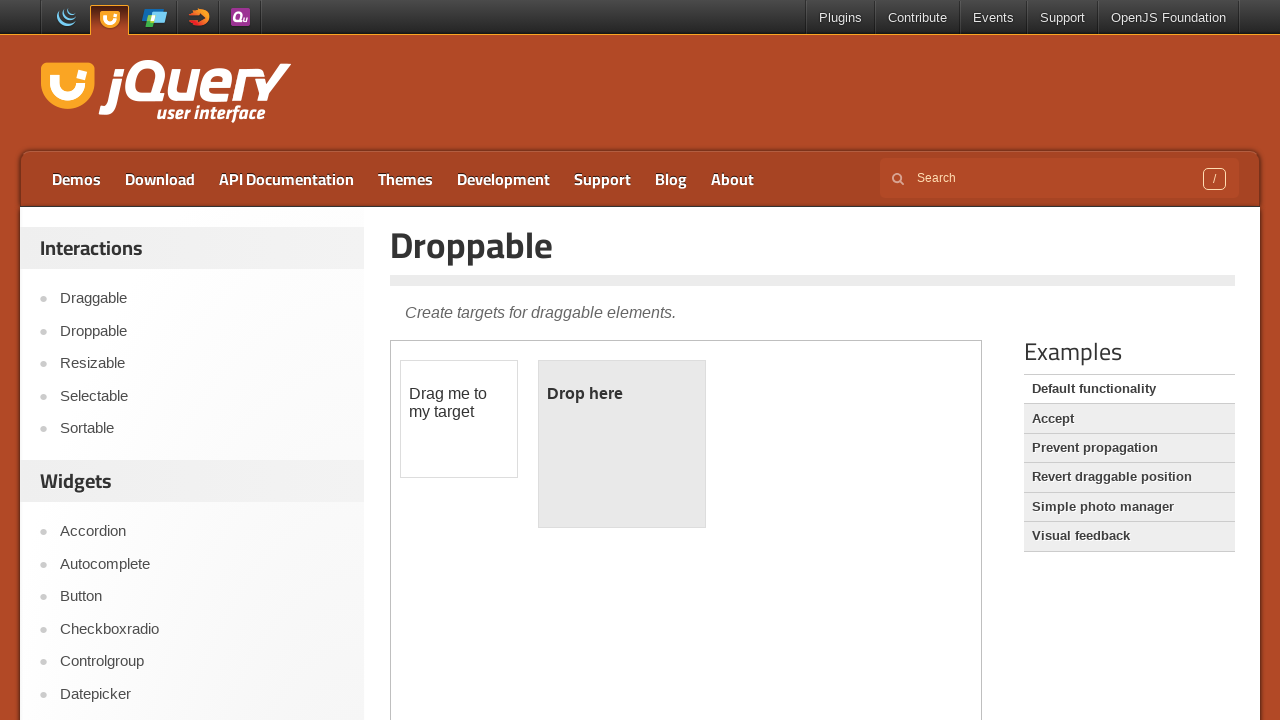

Located droppable target element (#droppable)
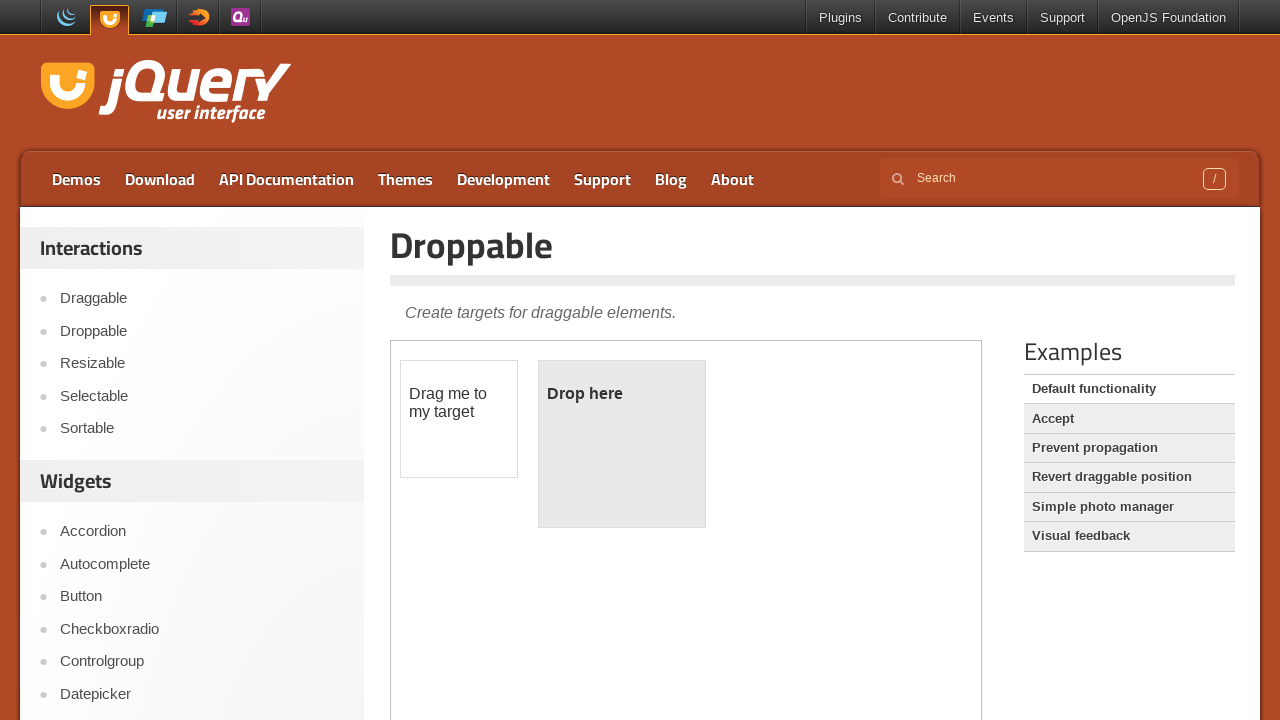

Dragged element and dropped it onto target area at (622, 444)
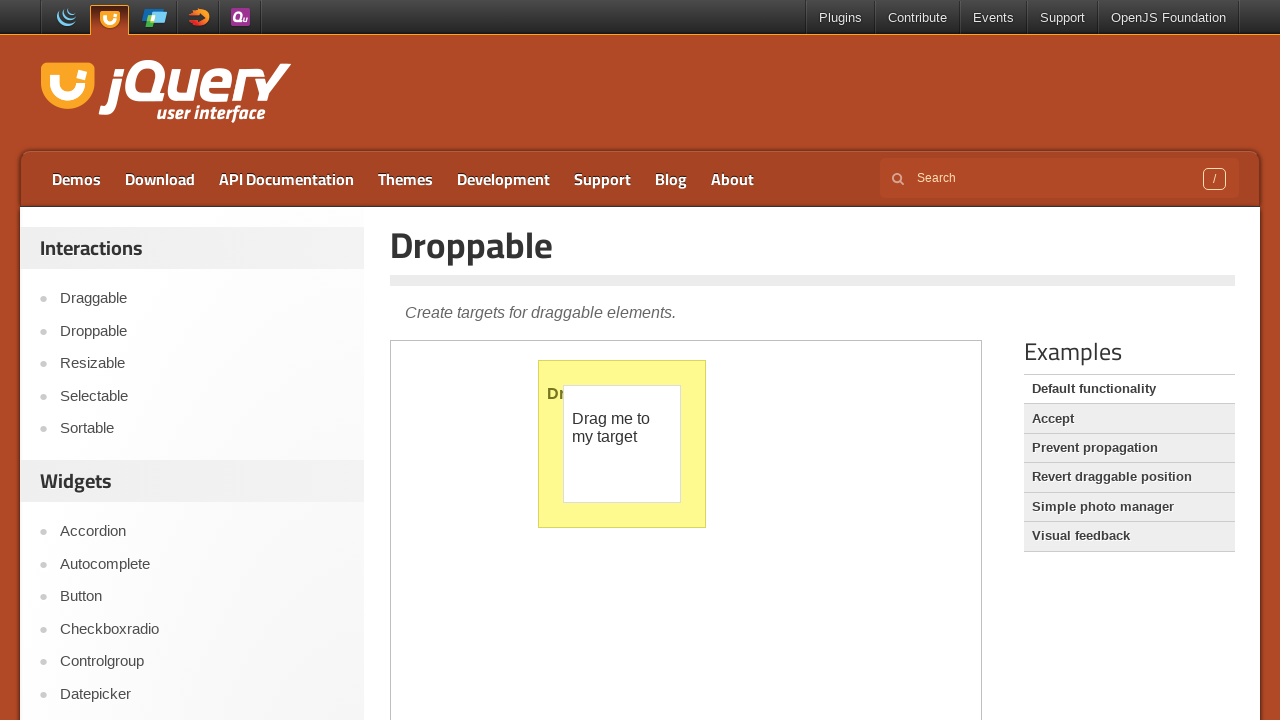

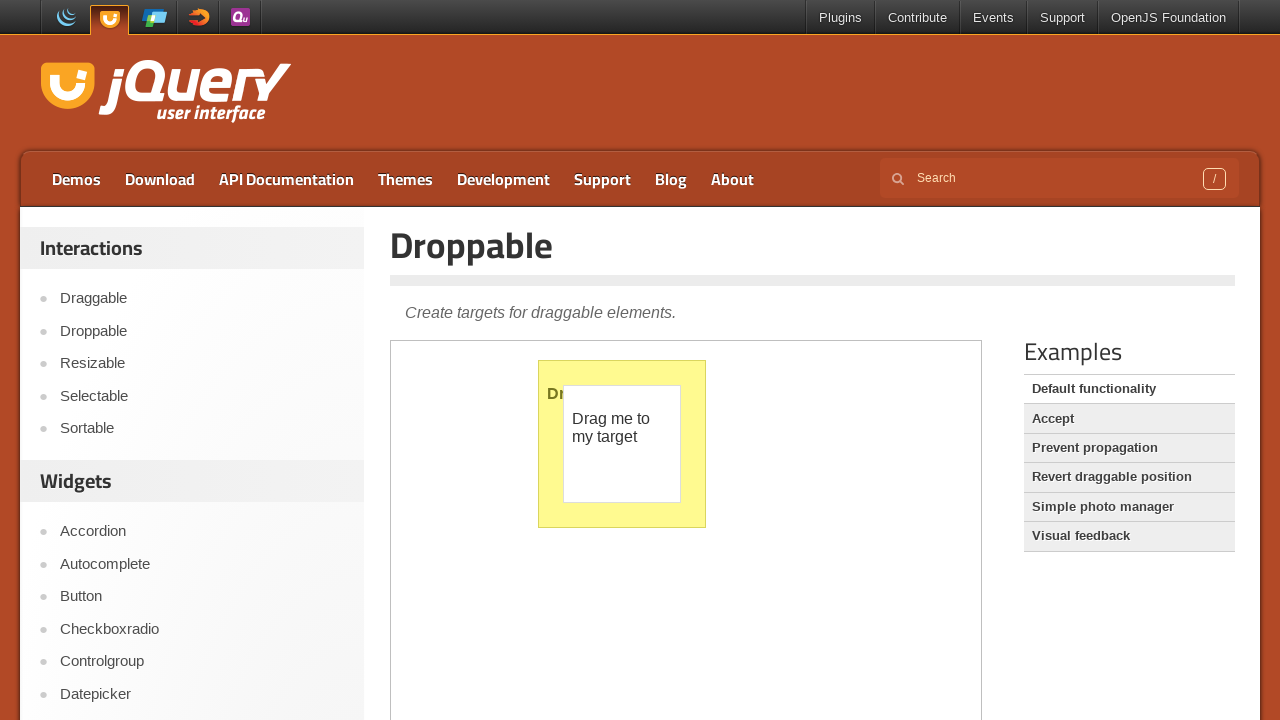